Tests drag and drop functionality on jQuery UI demo page by dragging an element and dropping it onto a target area within an iframe

Starting URL: https://jqueryui.com/droppable/

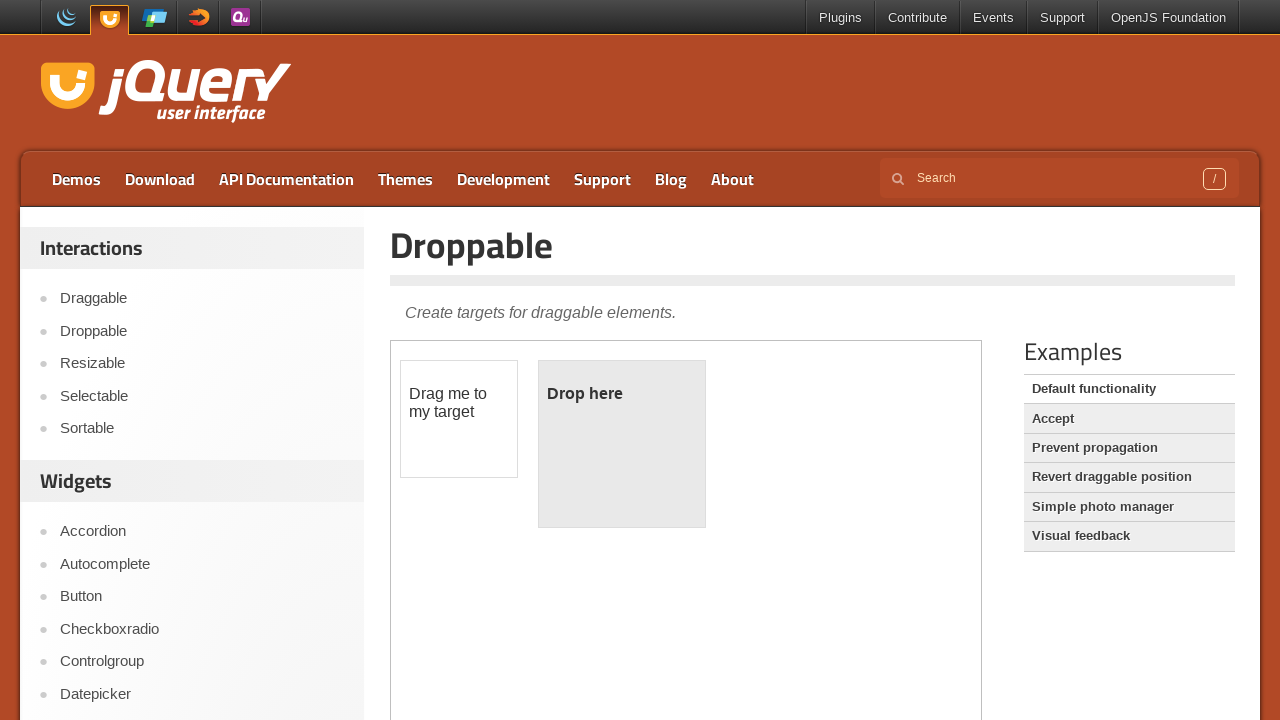

Located the demo iframe containing drag and drop functionality
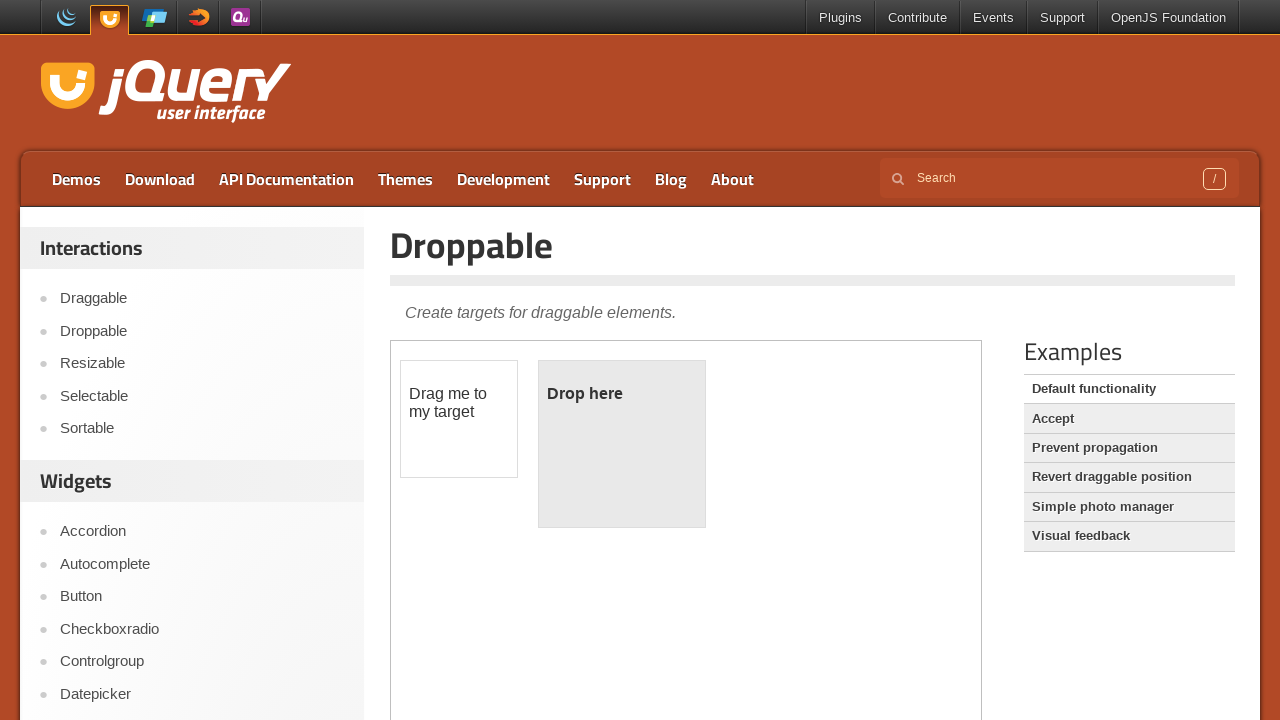

Located the draggable element within the iframe
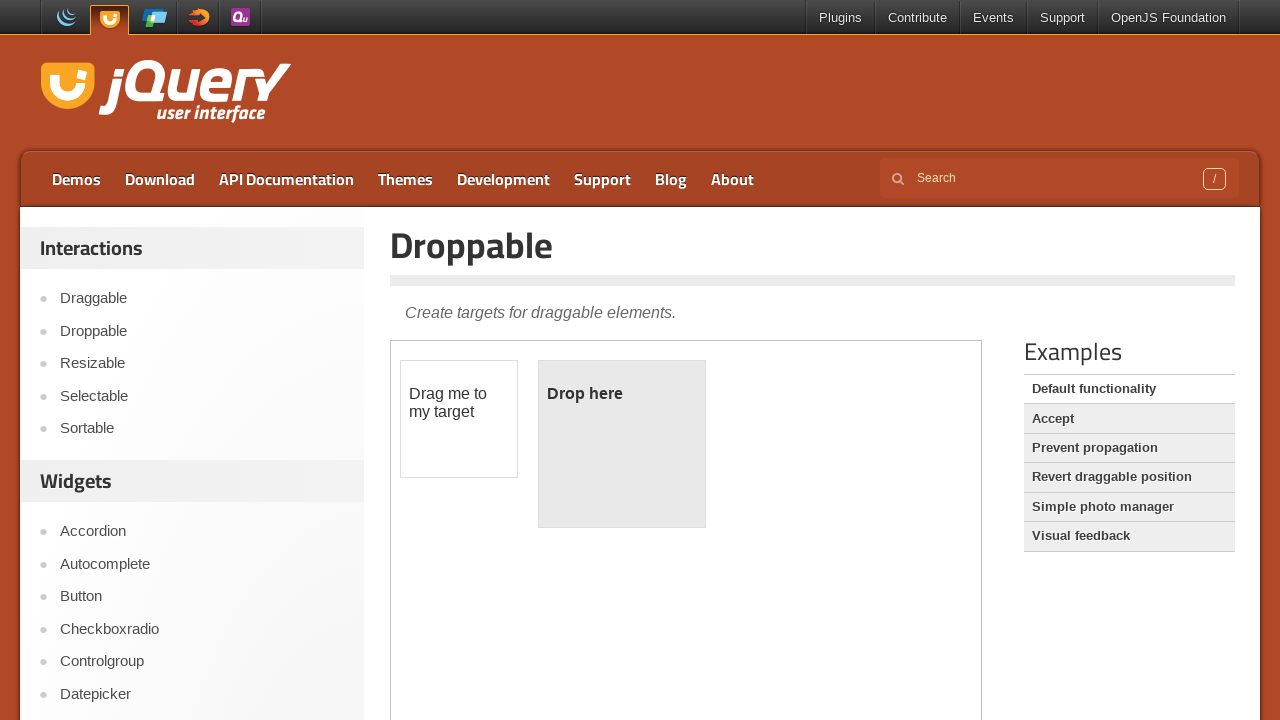

Located the droppable target area within the iframe
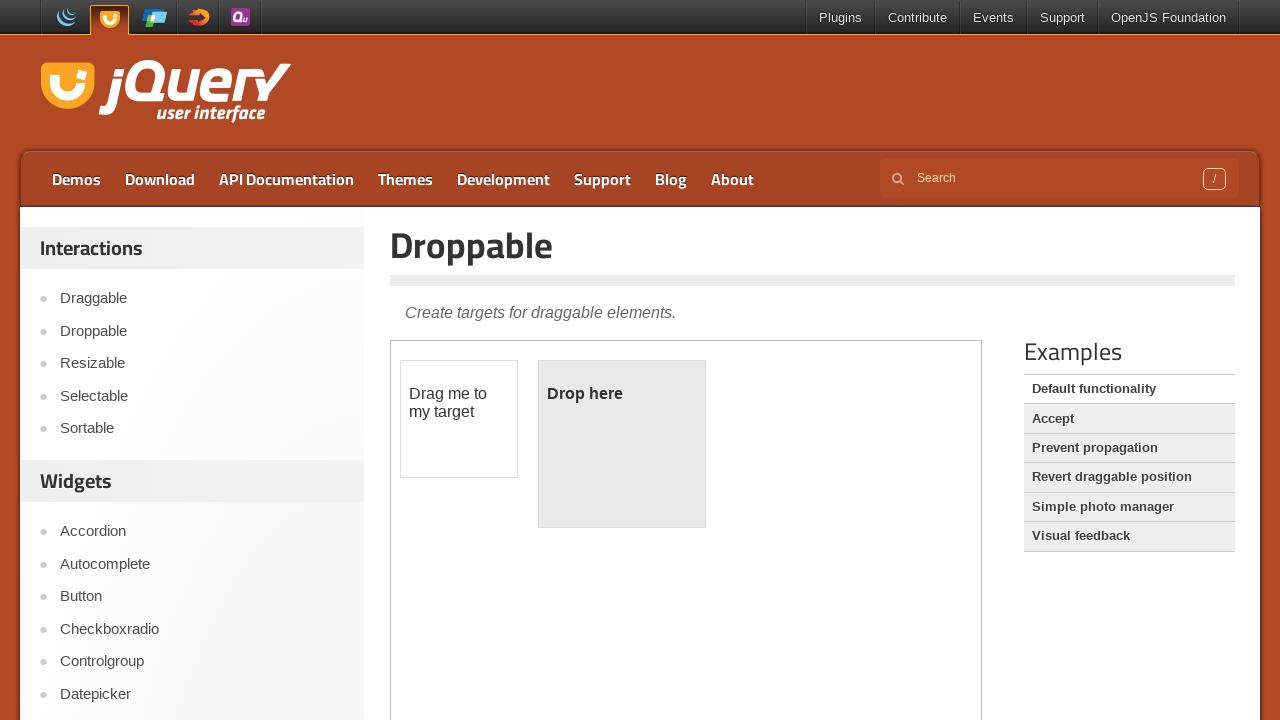

Dragged the element onto the droppable target area at (622, 444)
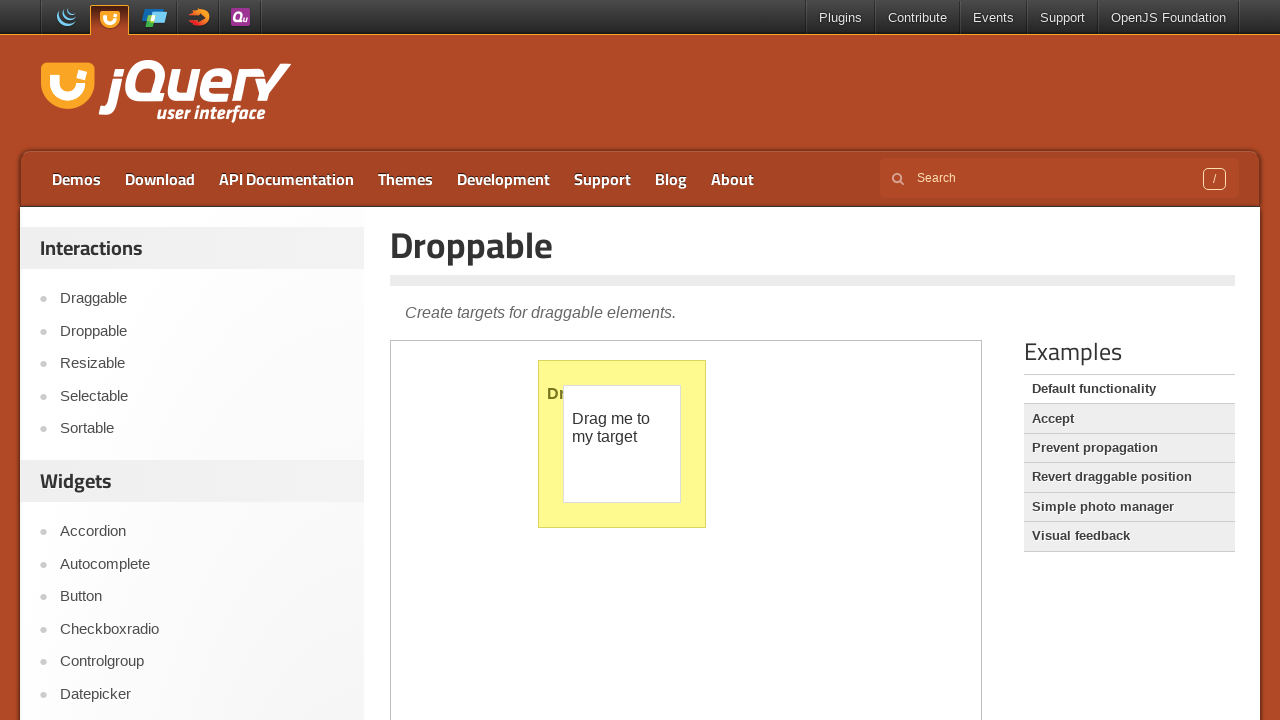

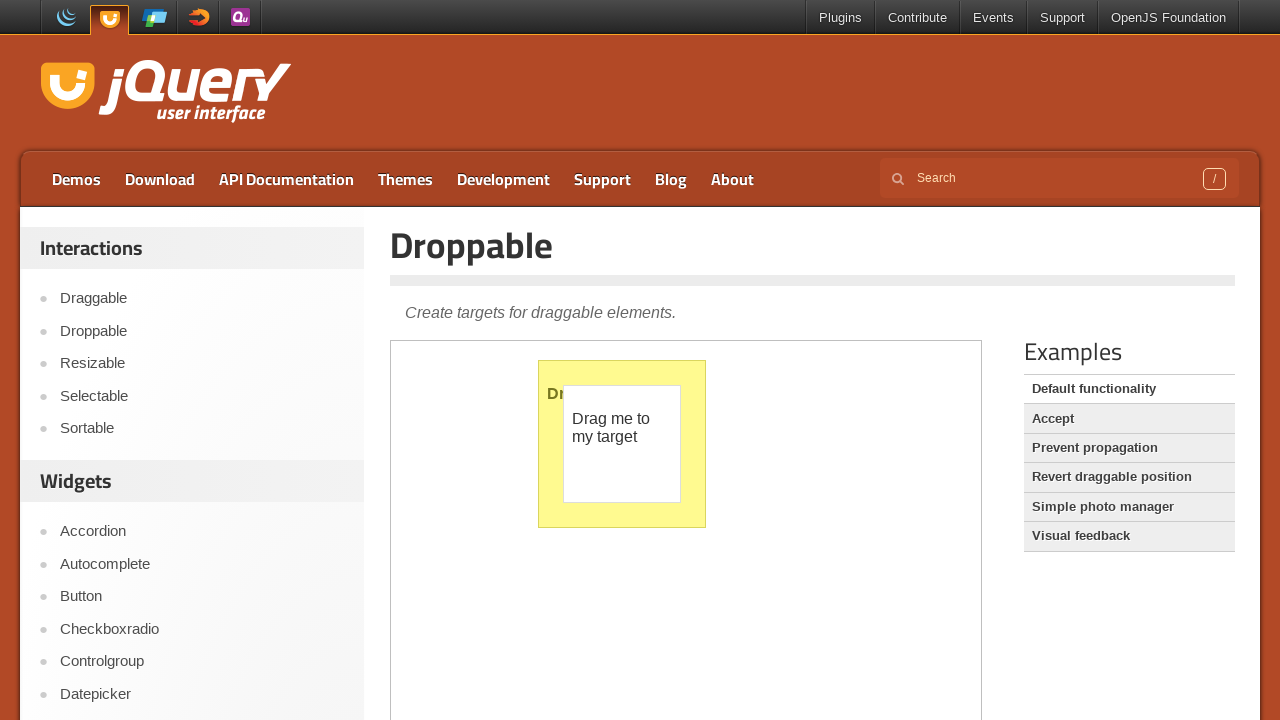